Tests drag and drop functionality by dragging an image to a drop area

Starting URL: https://demo.automationtesting.in/Dynamic.html

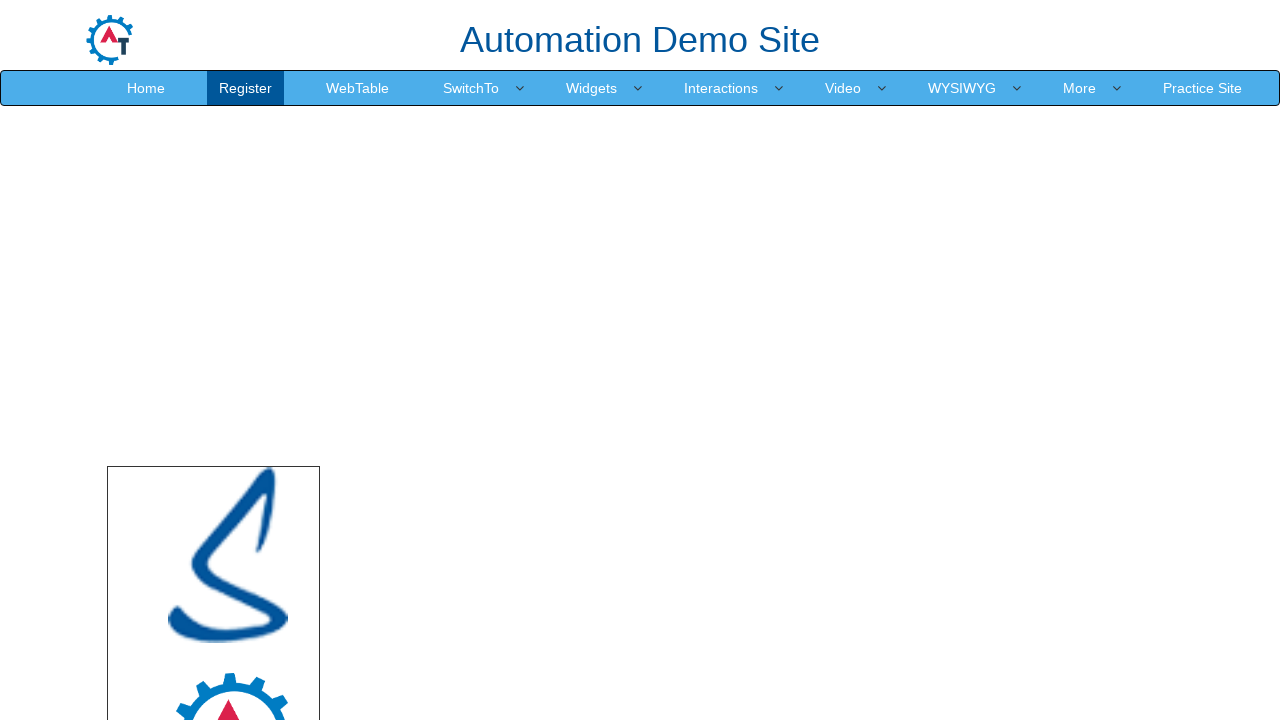

Navigated to drag and drop demo page
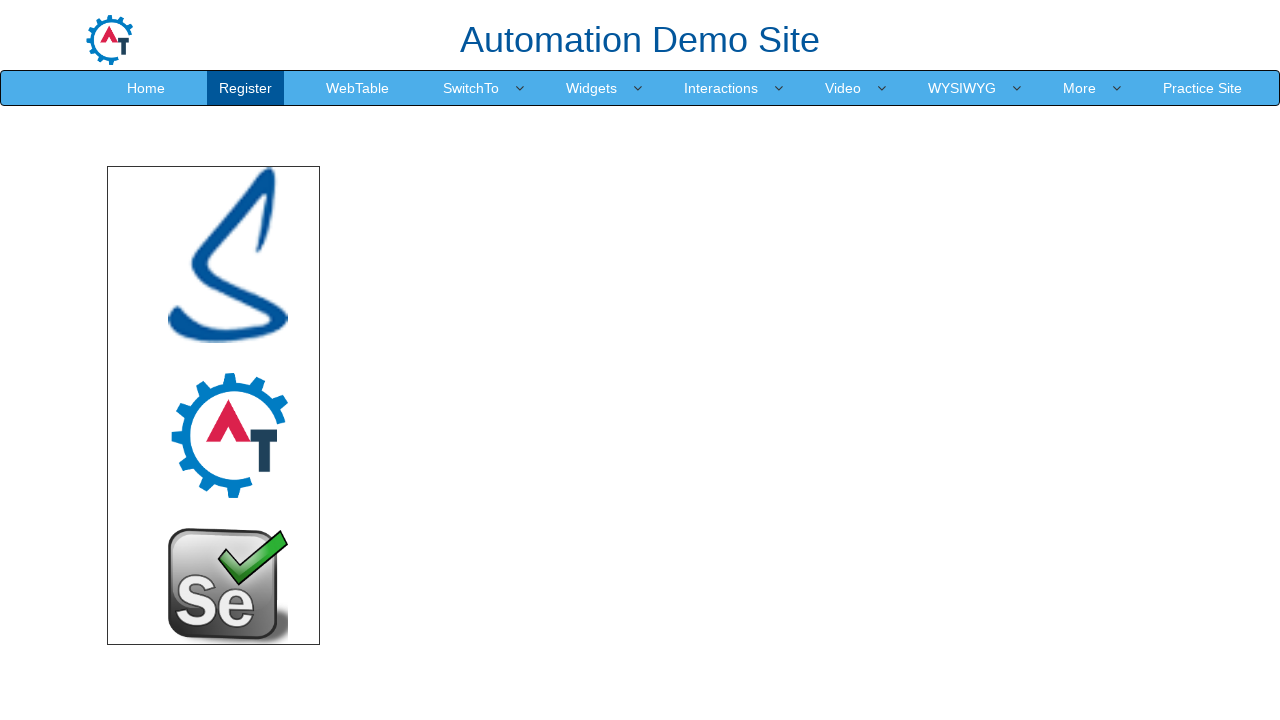

Located source image element
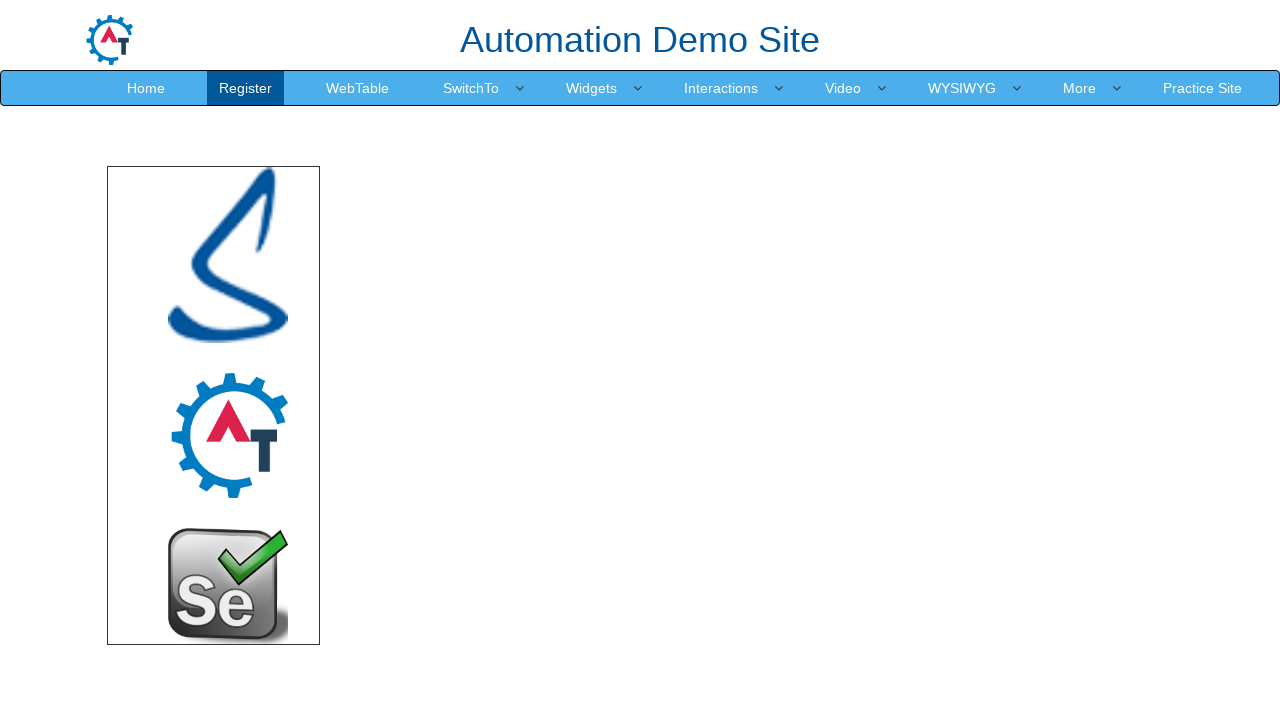

Located target drop area element
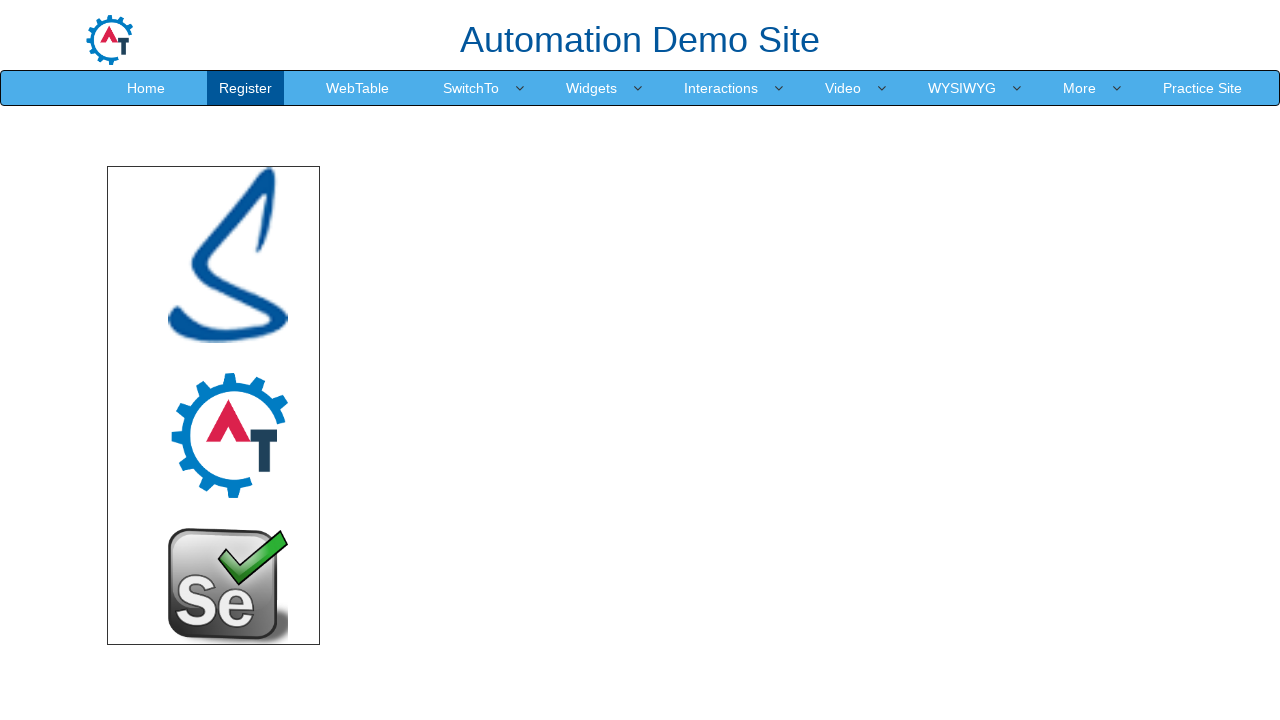

Dragged image to drop area at (747, 351)
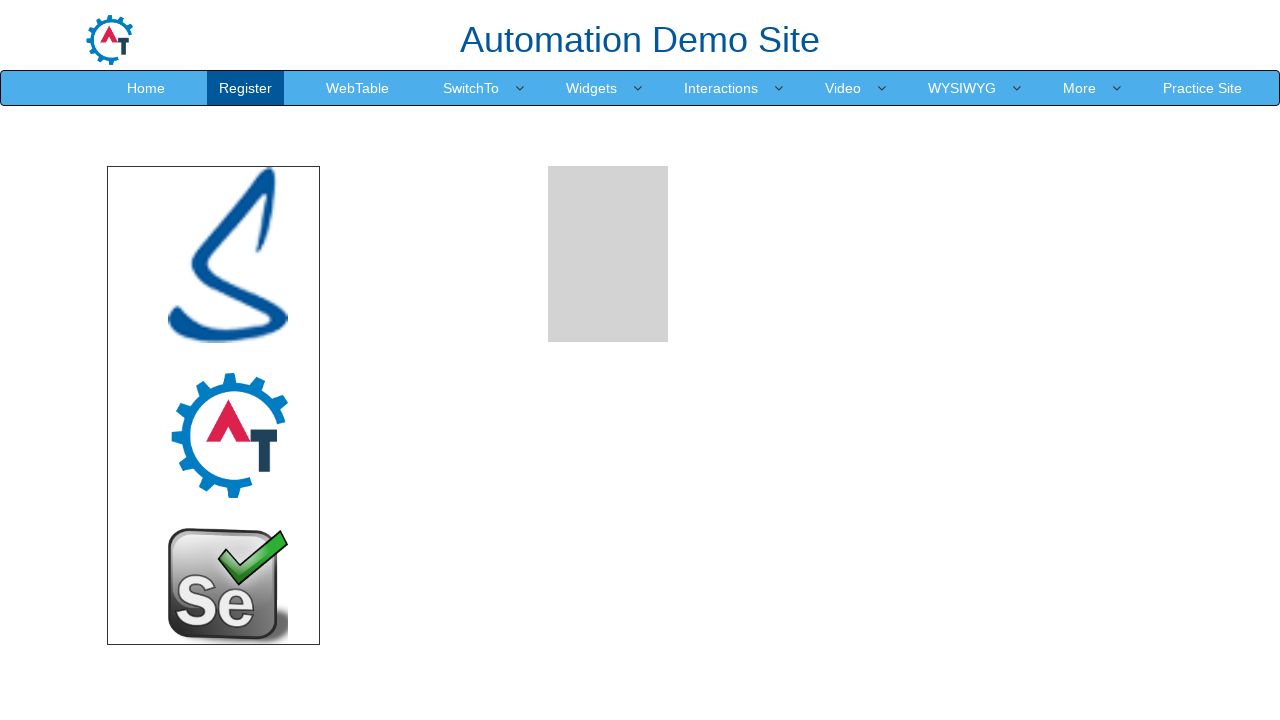

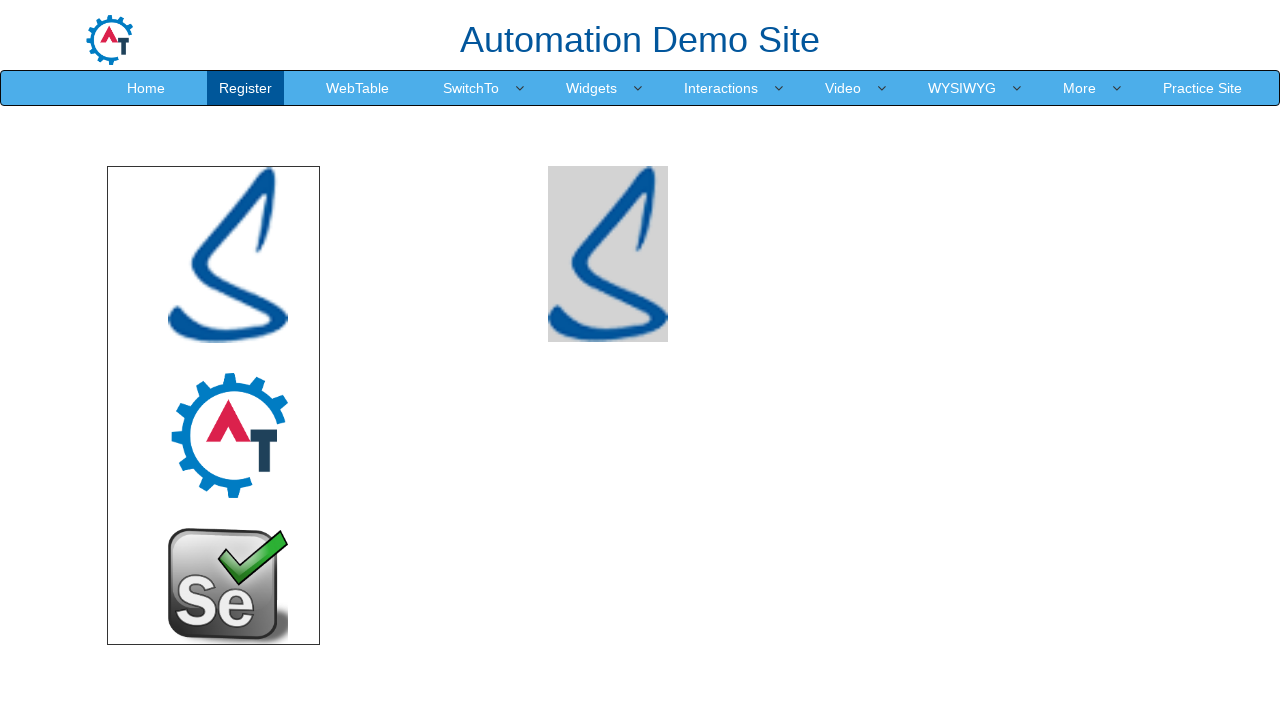